Tests that clicking Clear completed removes completed items from the list

Starting URL: https://demo.playwright.dev/todomvc

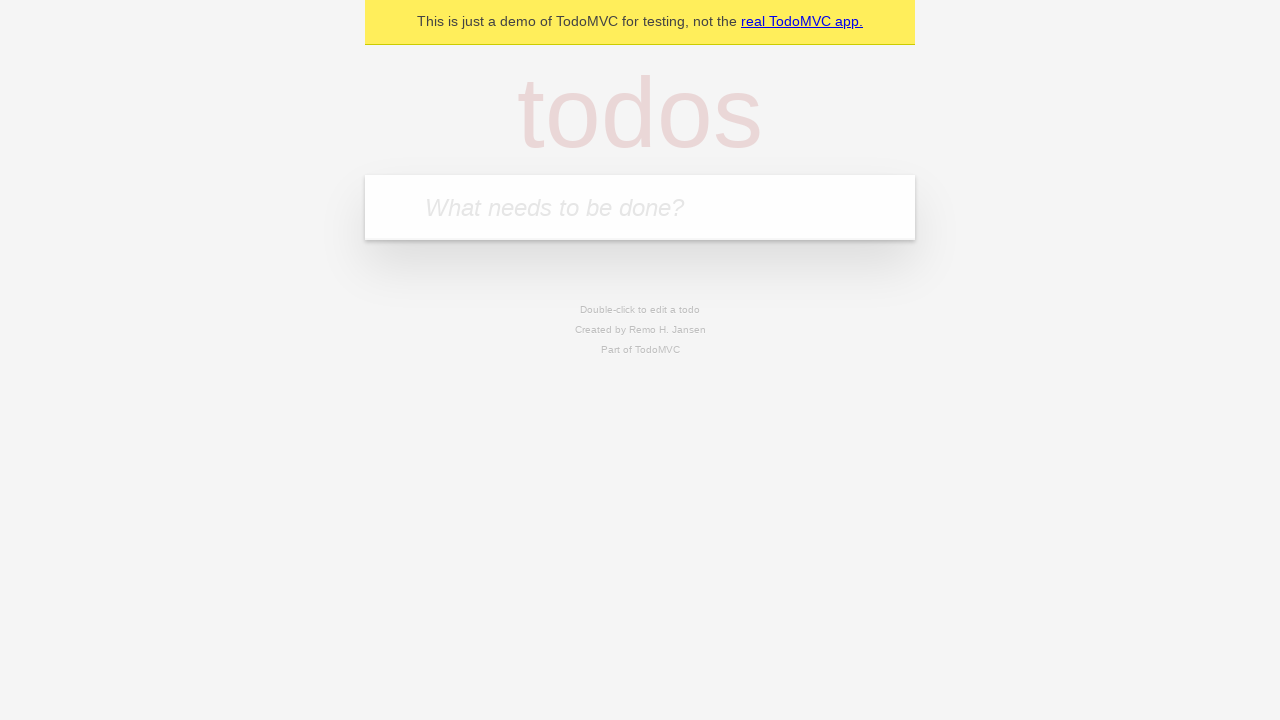

Located the 'What needs to be done?' input field
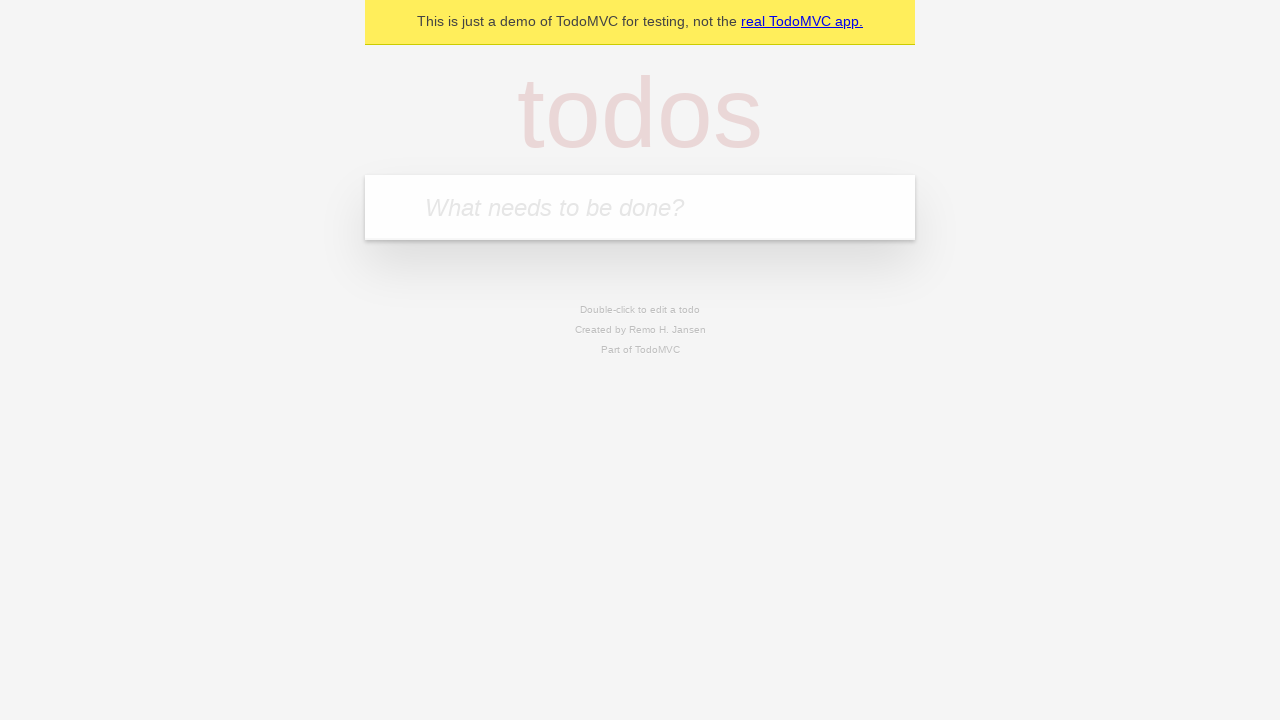

Filled todo input with 'buy some cheese' on internal:attr=[placeholder="What needs to be done?"i]
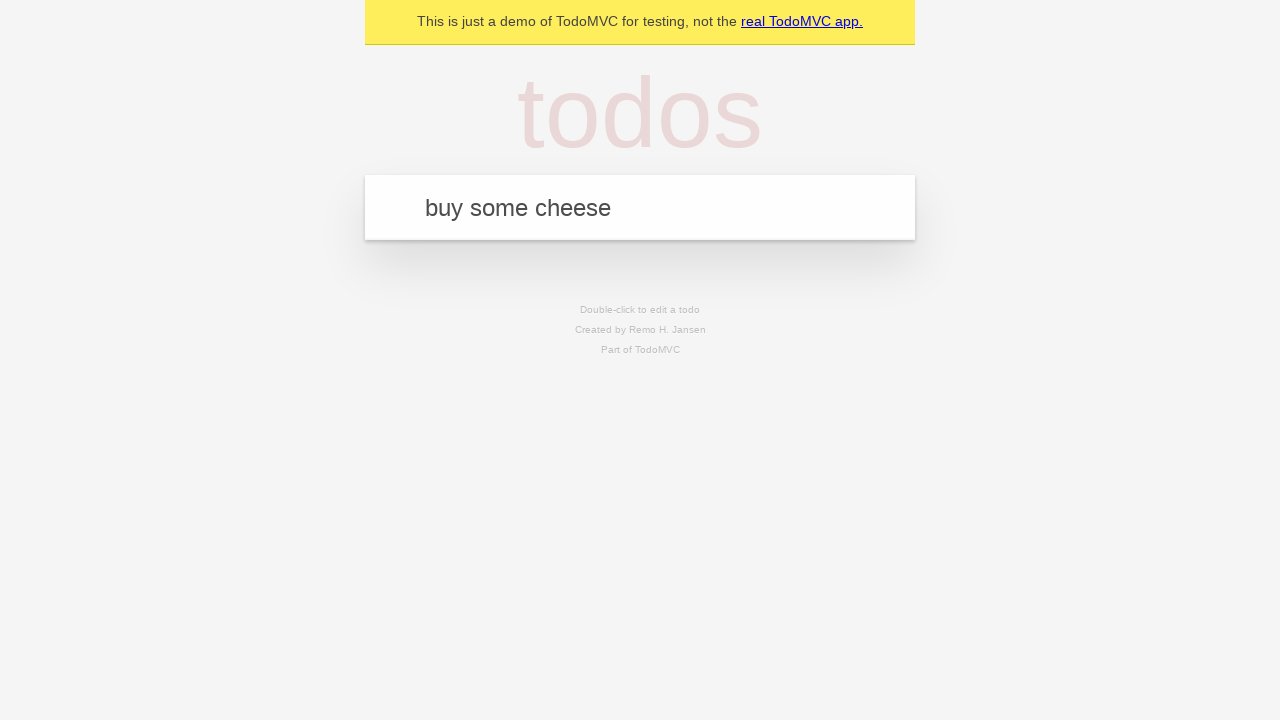

Pressed Enter to add 'buy some cheese' to the todo list on internal:attr=[placeholder="What needs to be done?"i]
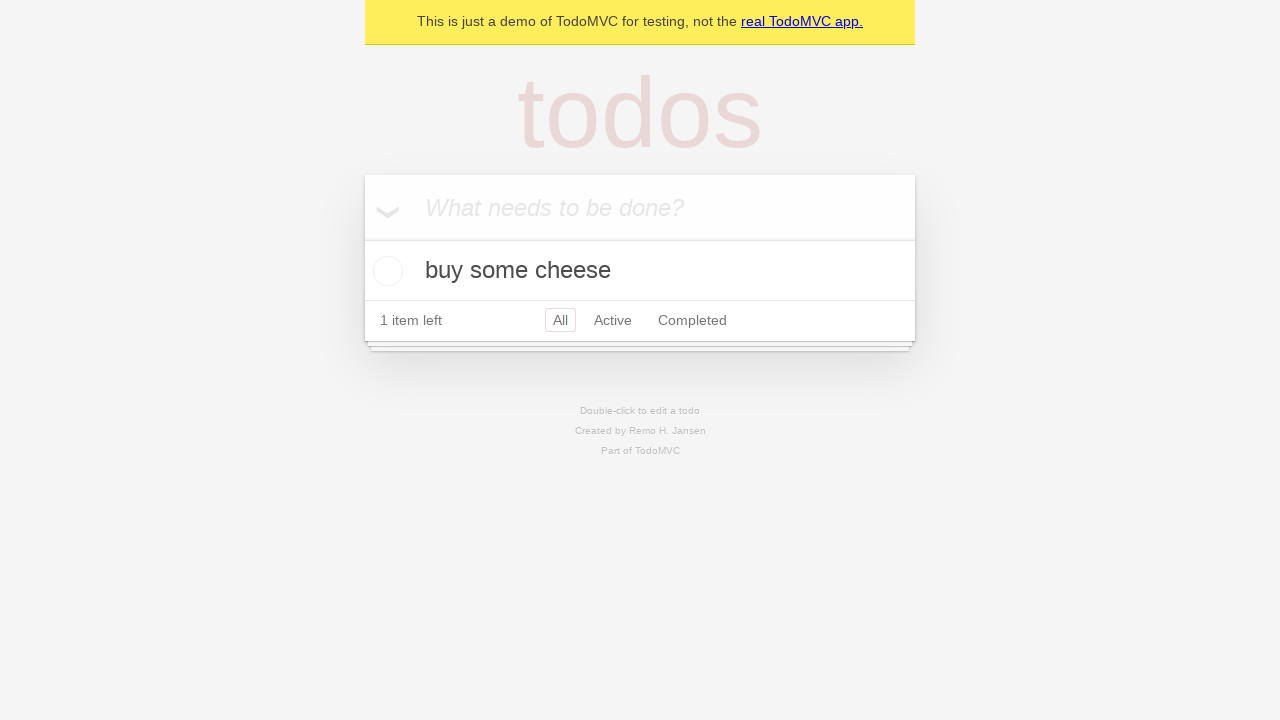

Filled todo input with 'feed the cat' on internal:attr=[placeholder="What needs to be done?"i]
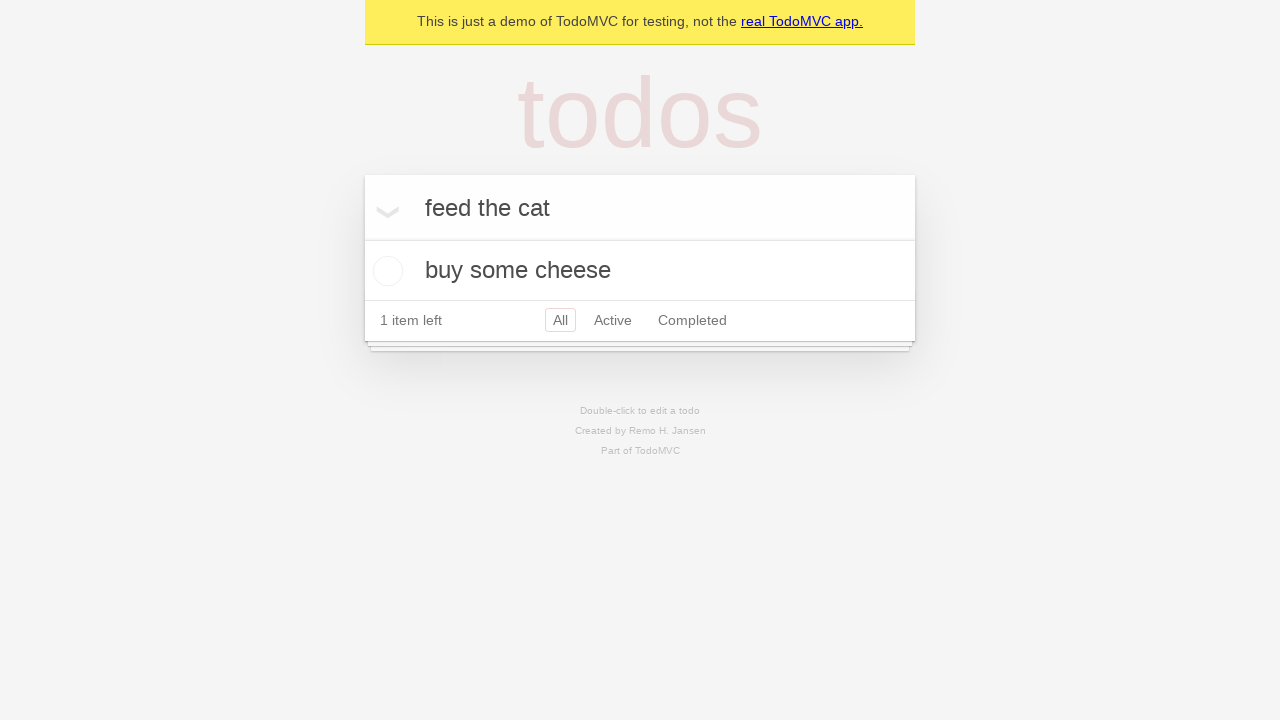

Pressed Enter to add 'feed the cat' to the todo list on internal:attr=[placeholder="What needs to be done?"i]
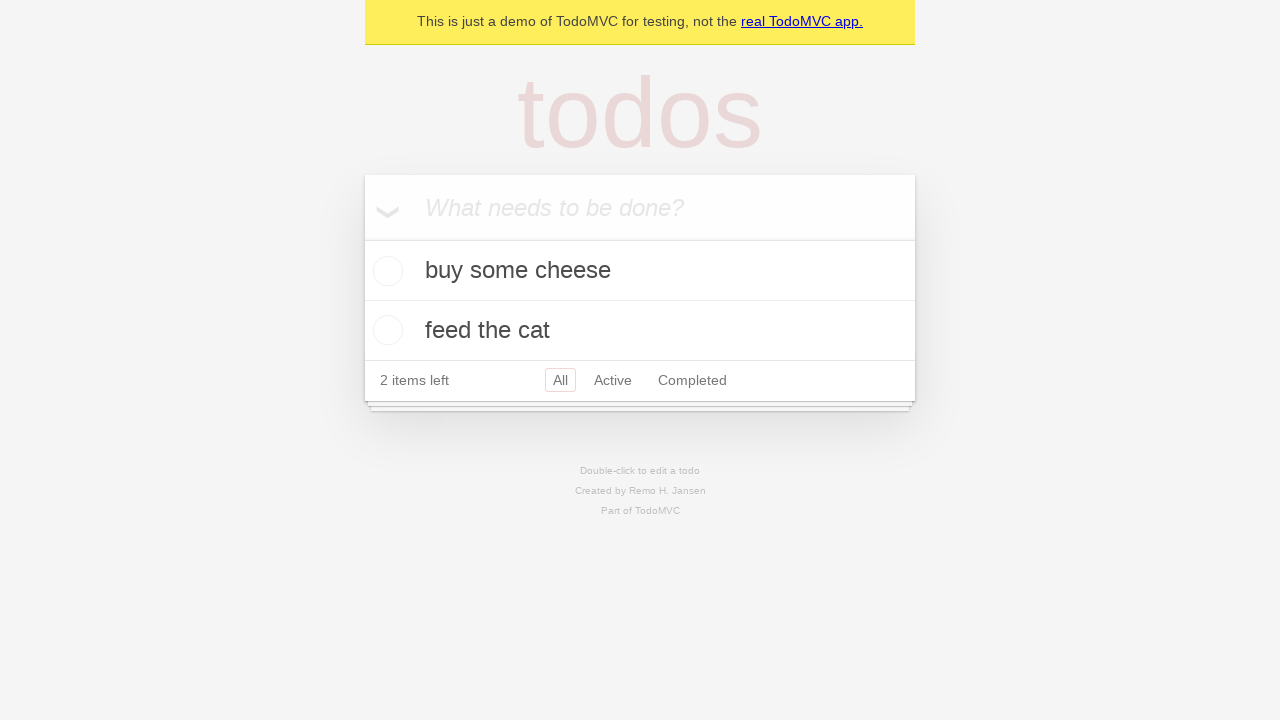

Filled todo input with 'book a doctors appointment' on internal:attr=[placeholder="What needs to be done?"i]
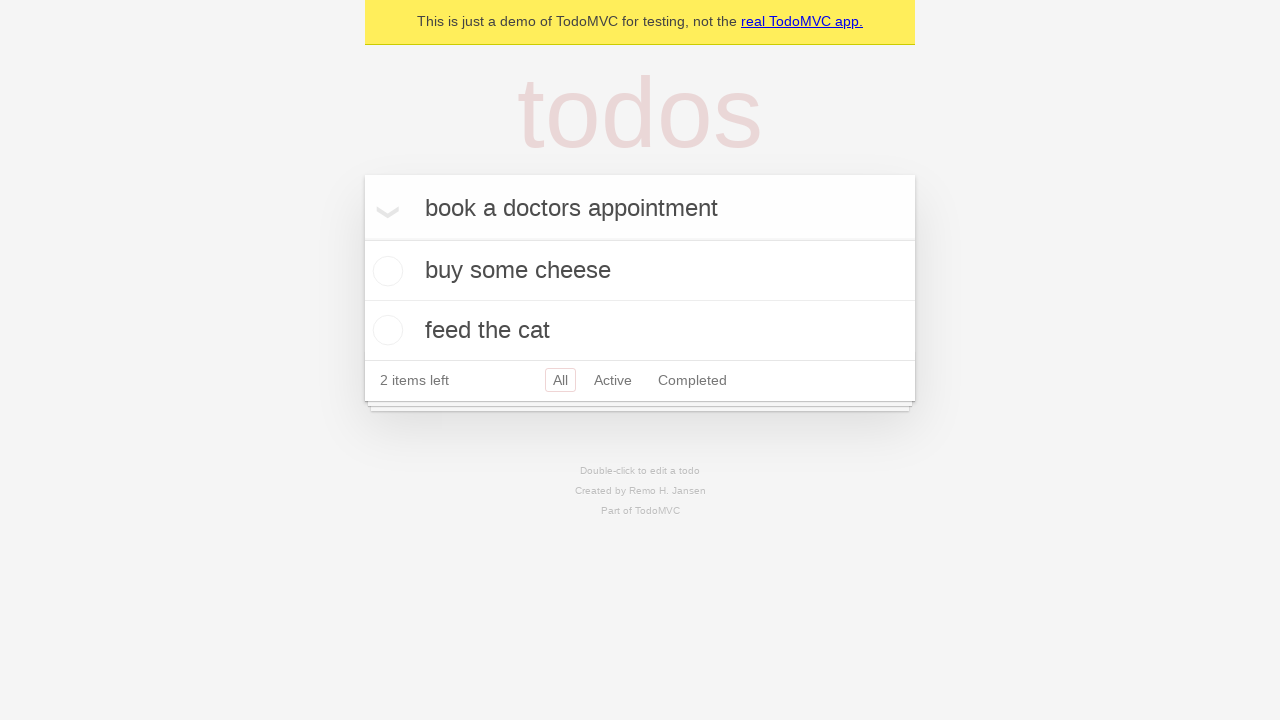

Pressed Enter to add 'book a doctors appointment' to the todo list on internal:attr=[placeholder="What needs to be done?"i]
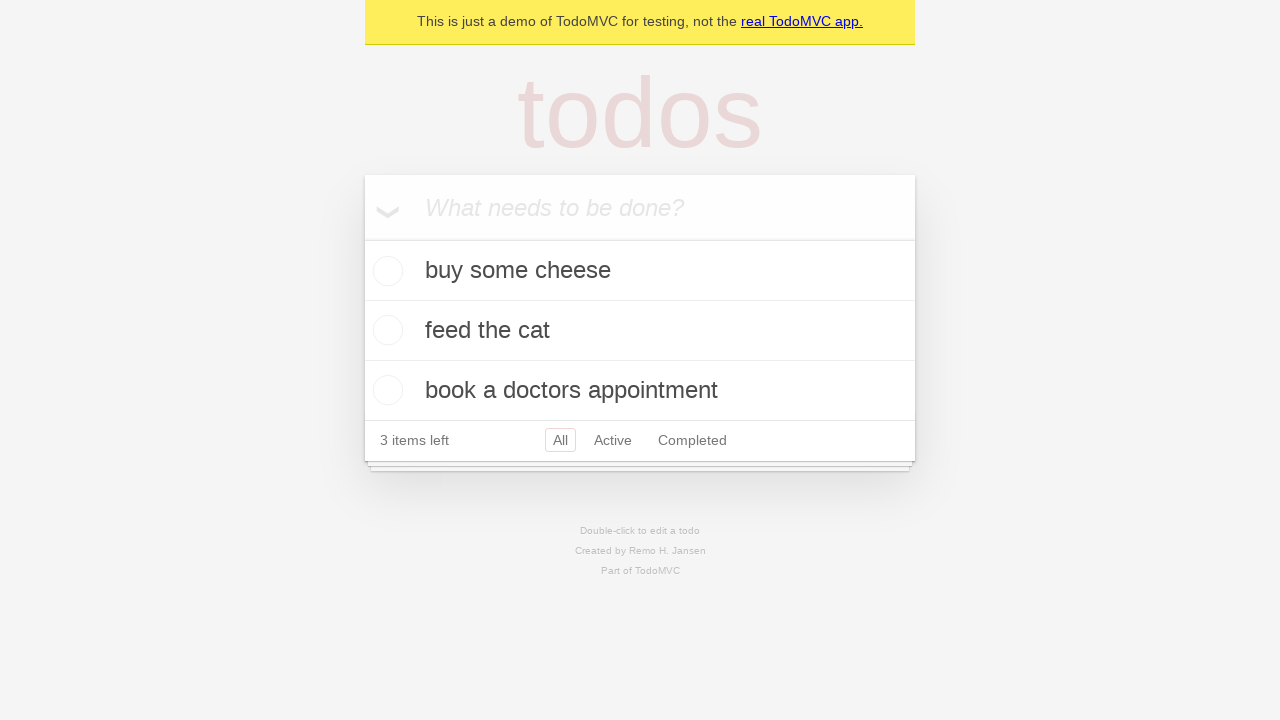

Filled todo input with 'test1' on internal:attr=[placeholder="What needs to be done?"i]
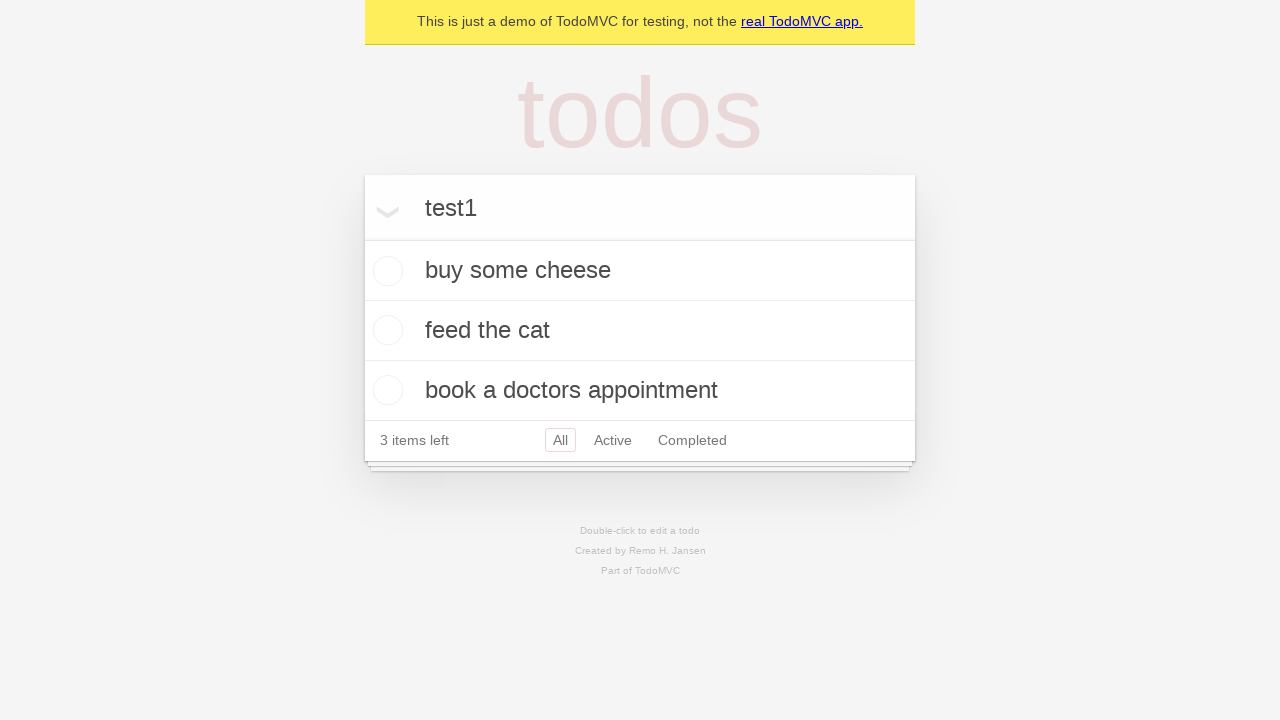

Pressed Enter to add 'test1' to the todo list on internal:attr=[placeholder="What needs to be done?"i]
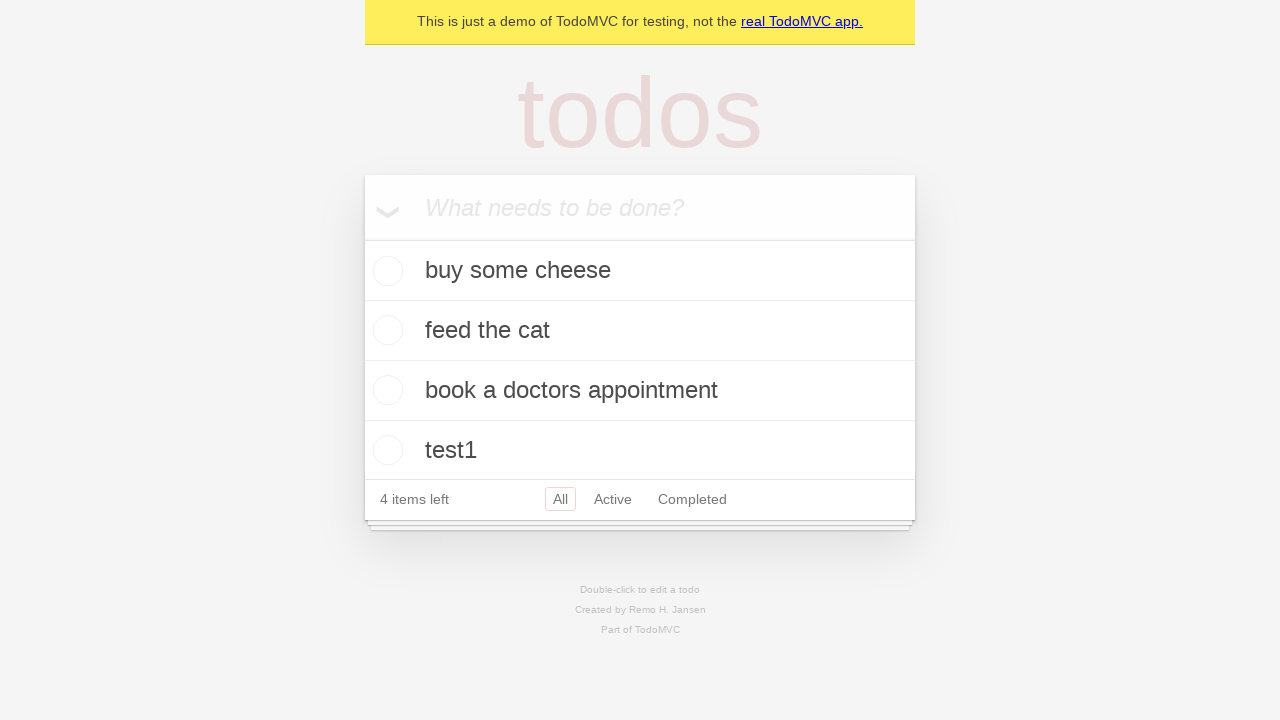

Filled todo input with 'test2' on internal:attr=[placeholder="What needs to be done?"i]
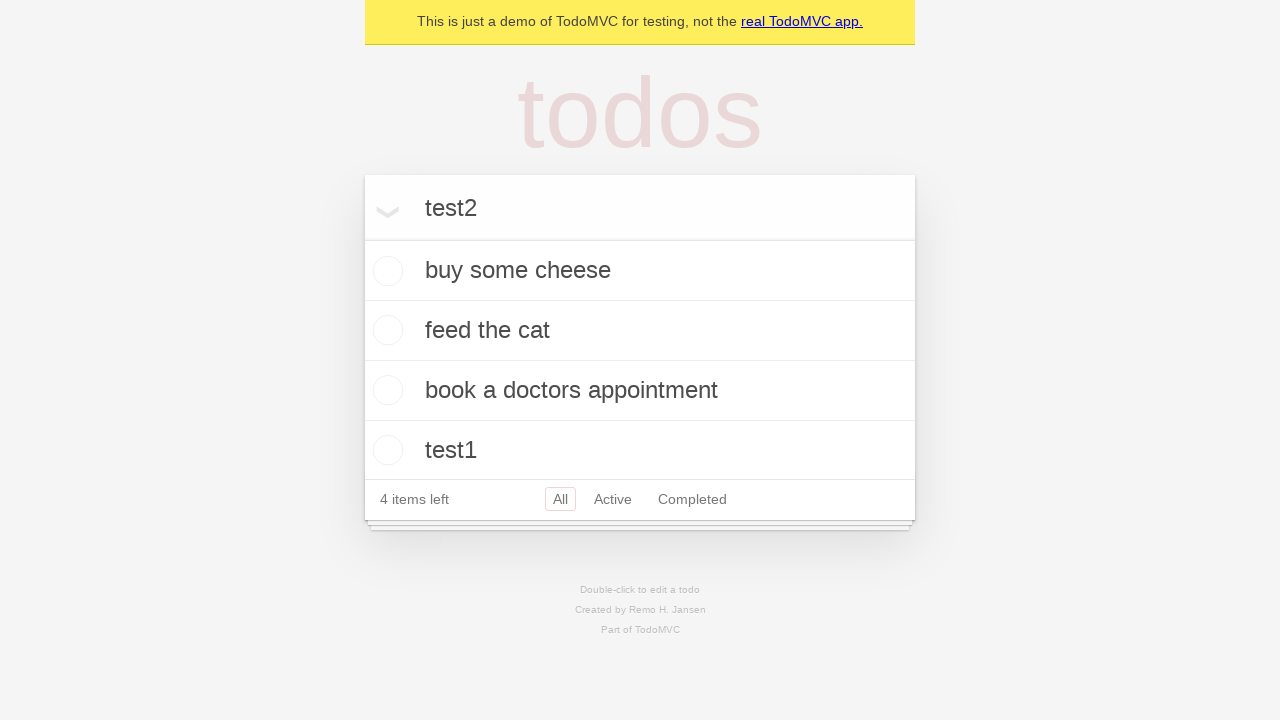

Pressed Enter to add 'test2' to the todo list on internal:attr=[placeholder="What needs to be done?"i]
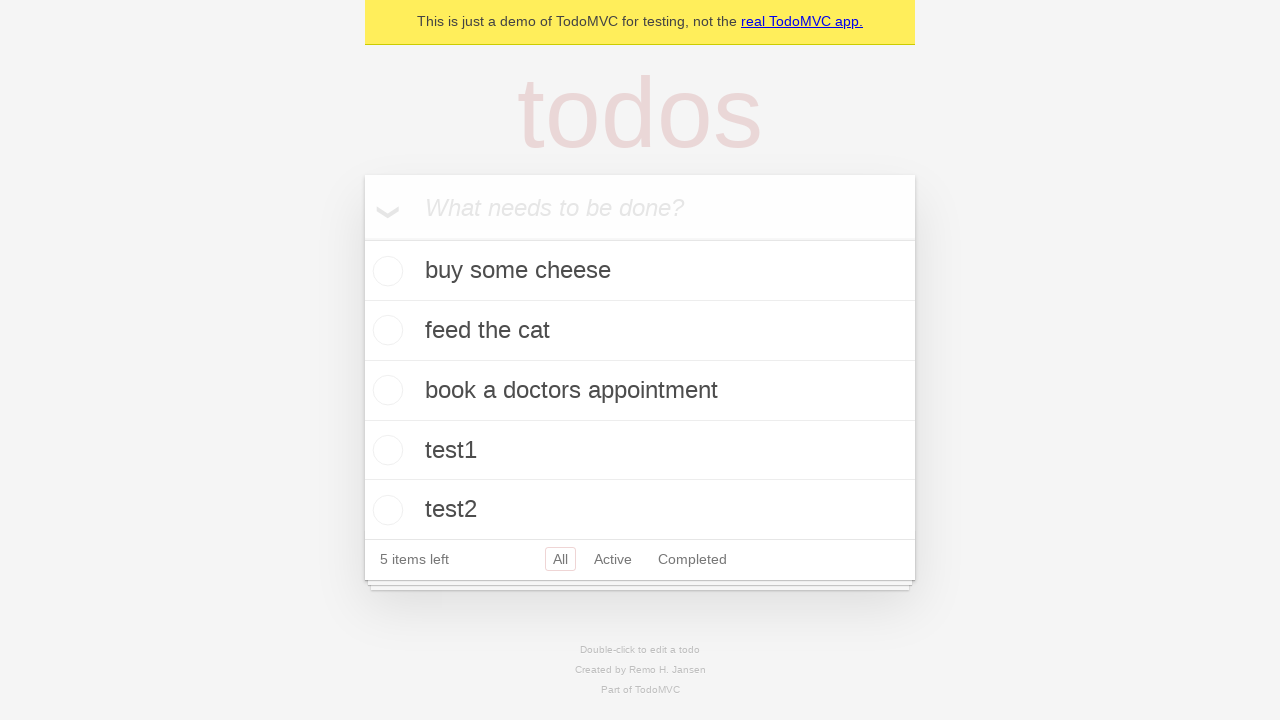

Checked the checkbox for the second todo item at (385, 330) on internal:testid=[data-testid="todo-item"s] >> nth=1 >> internal:role=checkbox
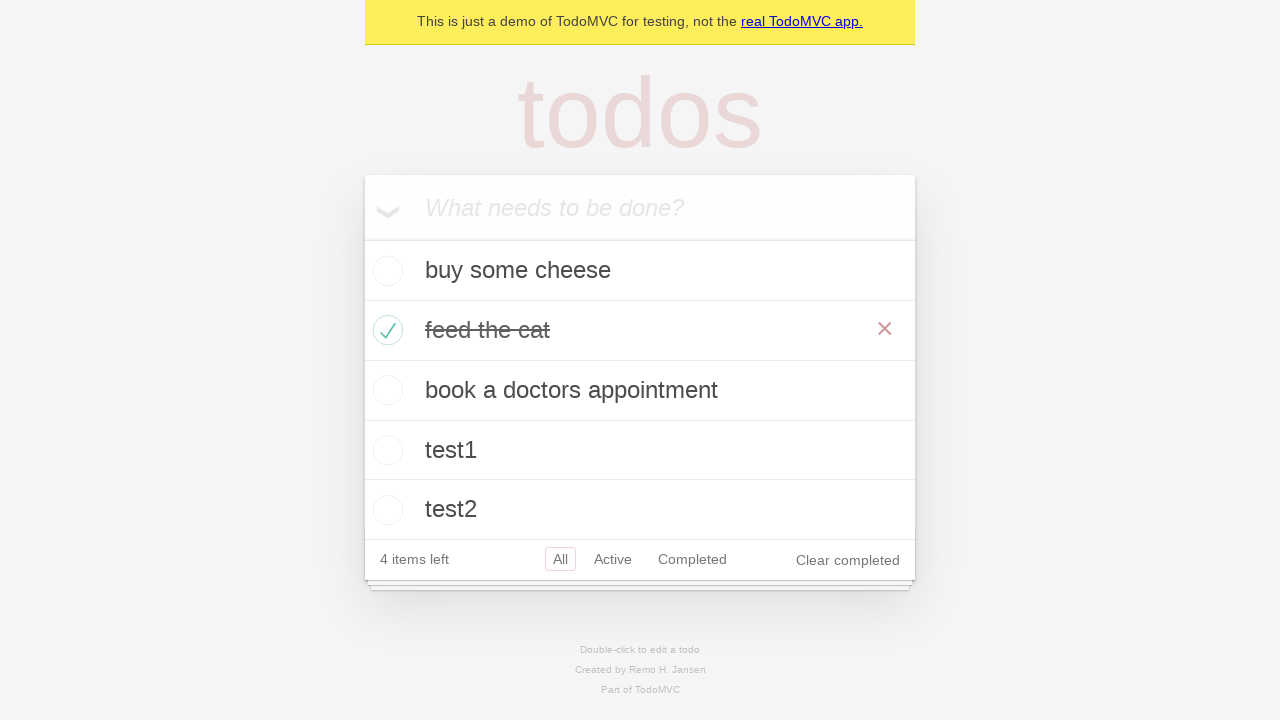

Clicked 'Clear completed' button to remove completed items at (848, 560) on internal:role=button[name="Clear completed"i]
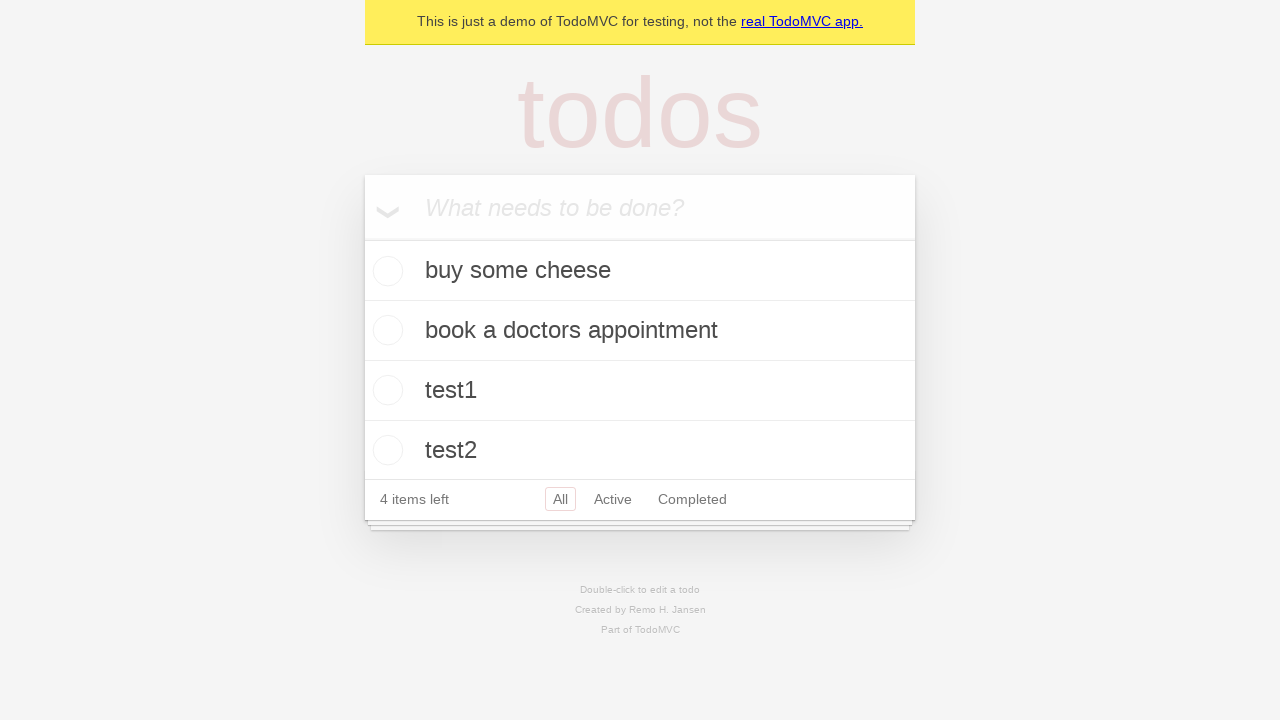

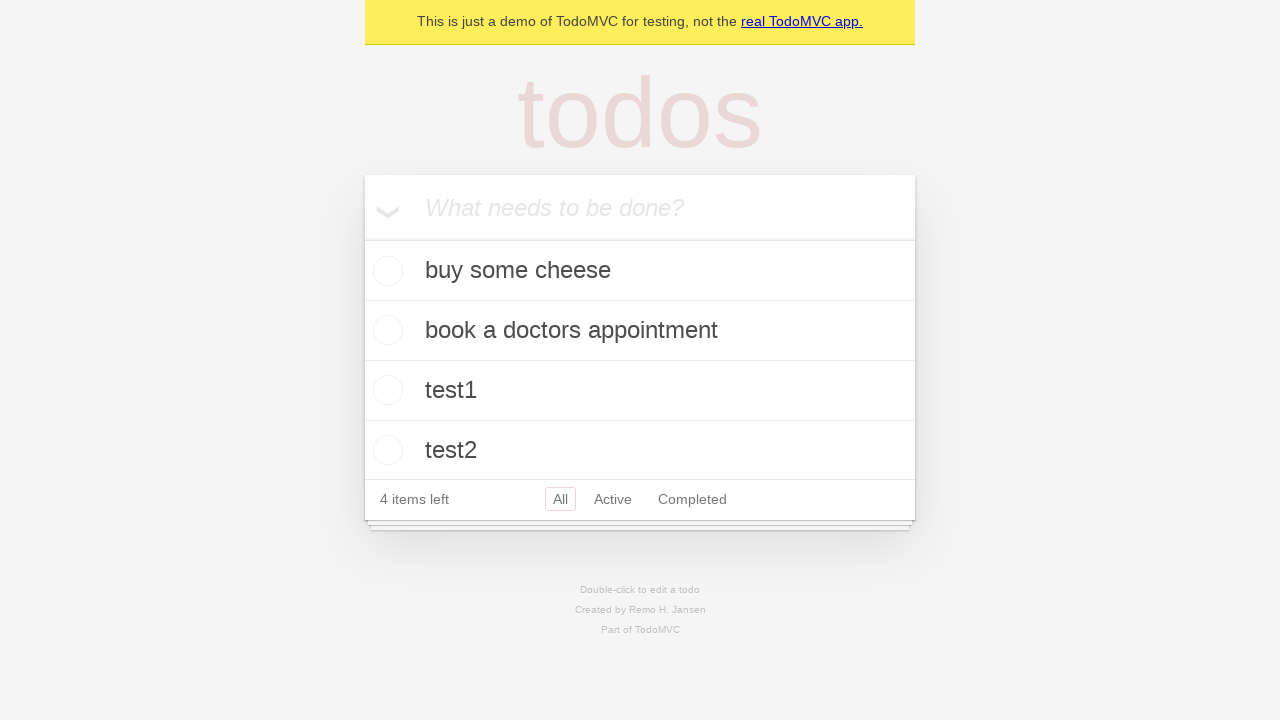